Navigates from homepage to checkboxes page via link and verifies the heading is visible

Starting URL: https://the-internet.herokuapp.com

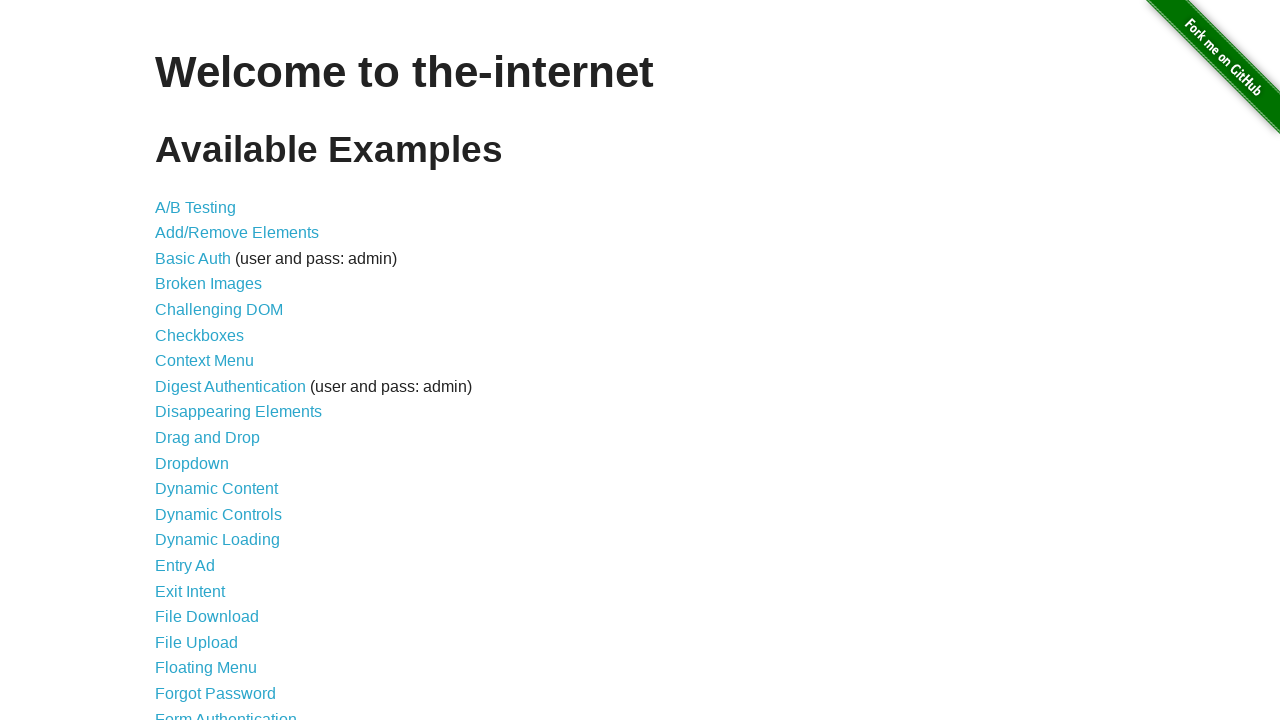

Clicked on Checkboxes link from homepage at (200, 335) on internal:role=link[name="Checkboxes"i]
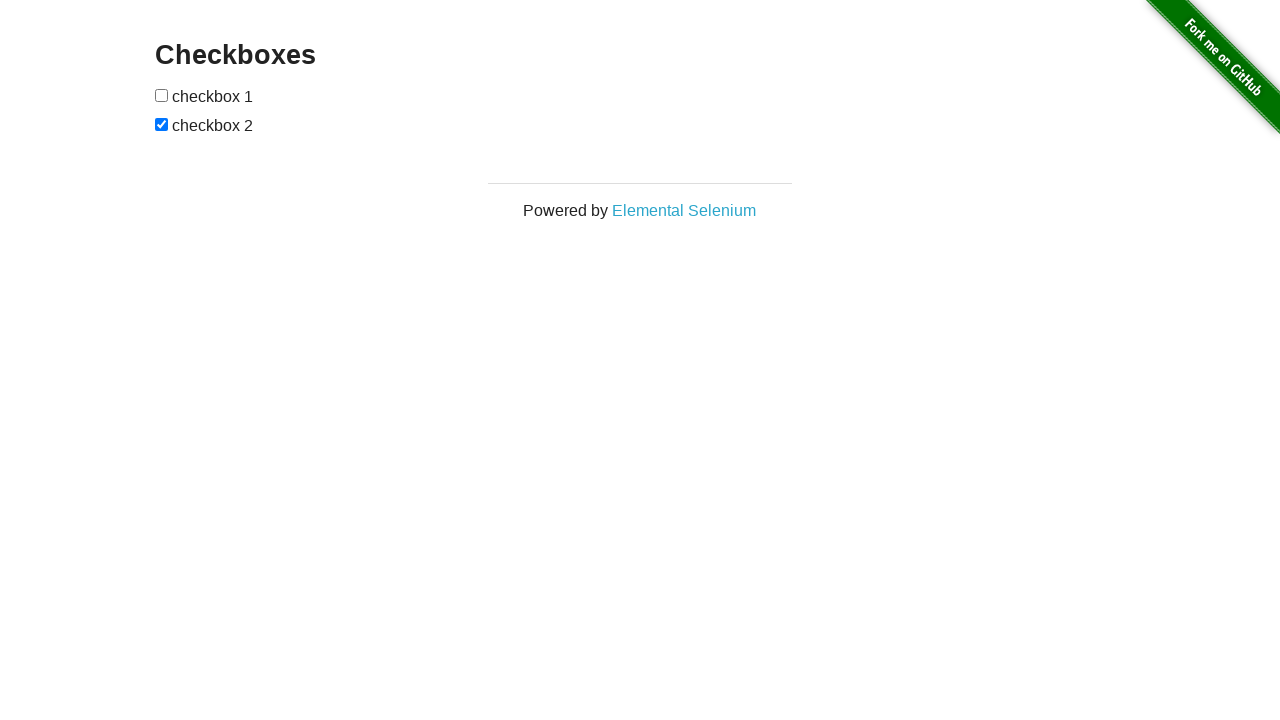

Verified Checkboxes heading is visible
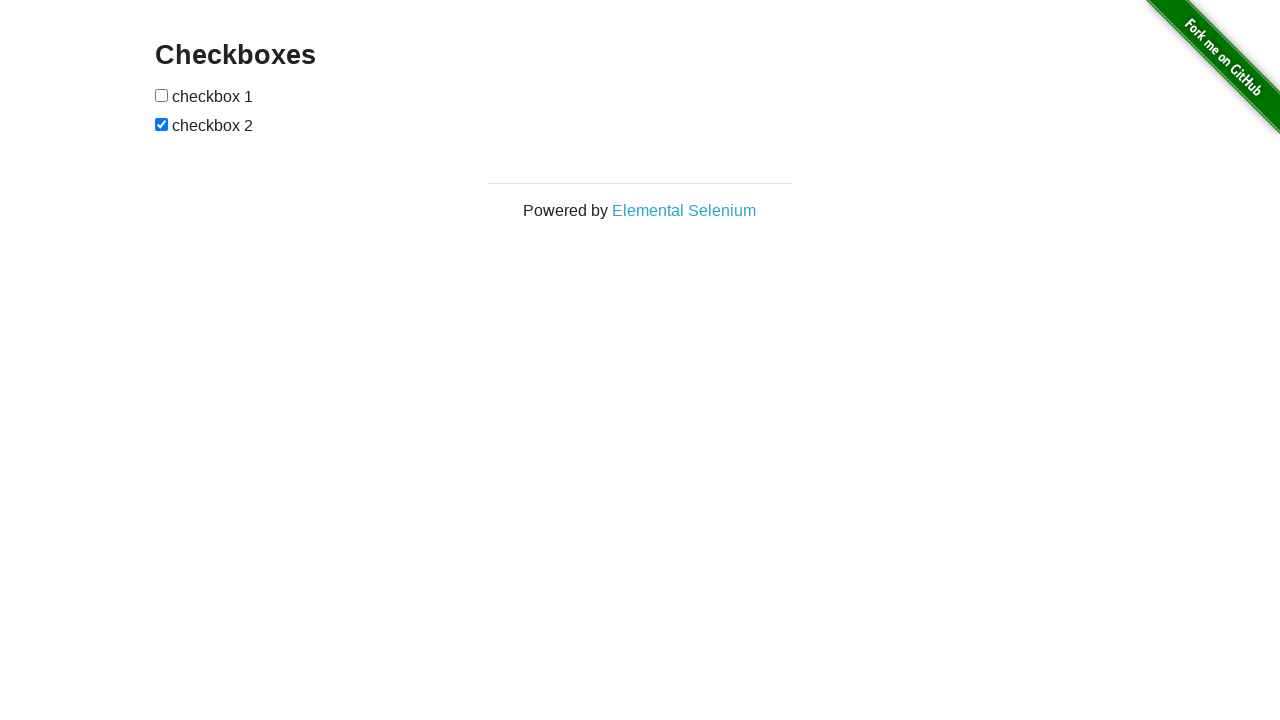

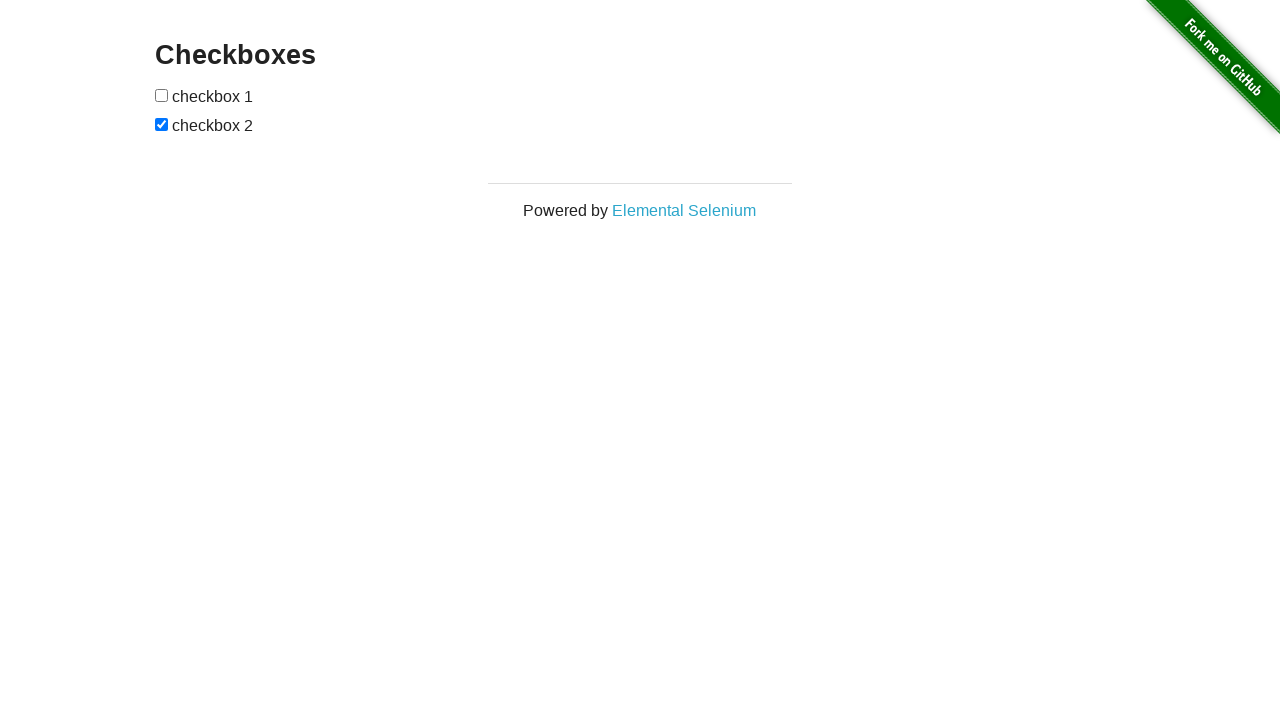